Tests the AutoDraw web application by clicking Start Drawing, drawing shapes on the canvas, selecting auto-suggestions, adding text, changing colors, using the fill bucket tool, and cycling through zoom levels.

Starting URL: https://www.autodraw.com/

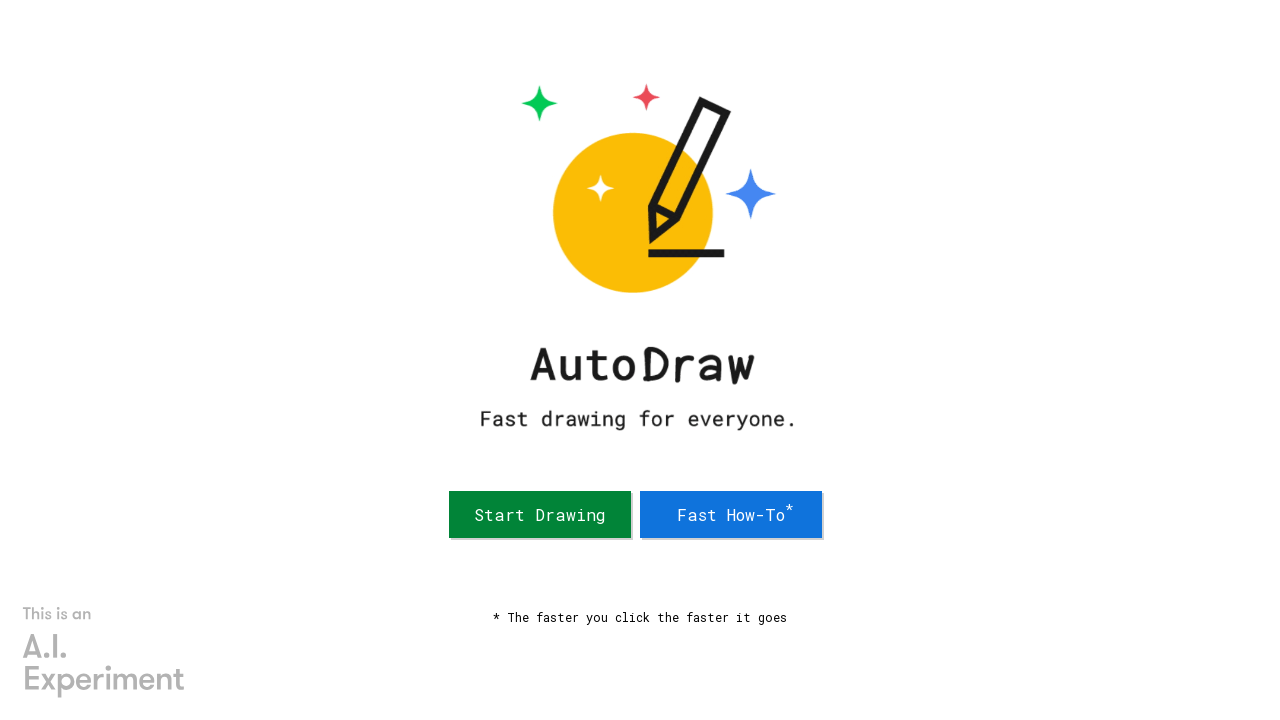

Clicked 'Start Drawing' button at (540, 515) on div.button.green:has-text(' Start Drawing ')
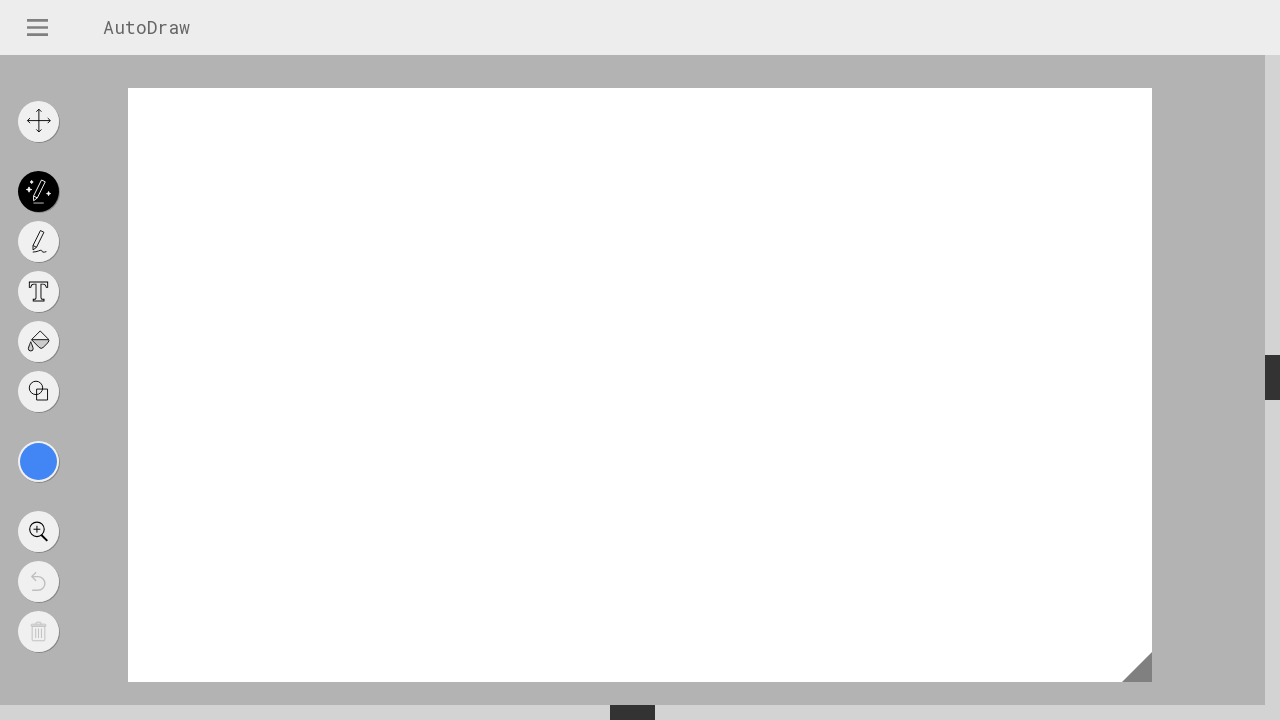

Canvas element loaded and ready
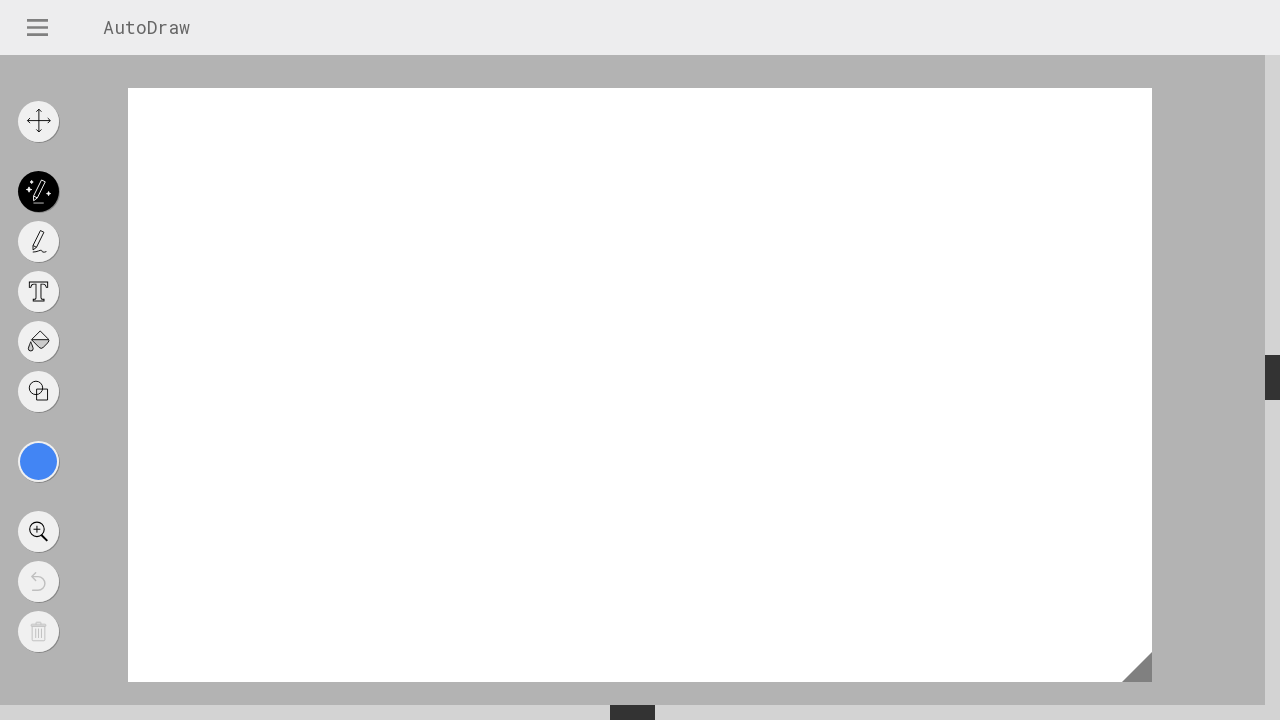

Calculated canvas coordinates for drawing
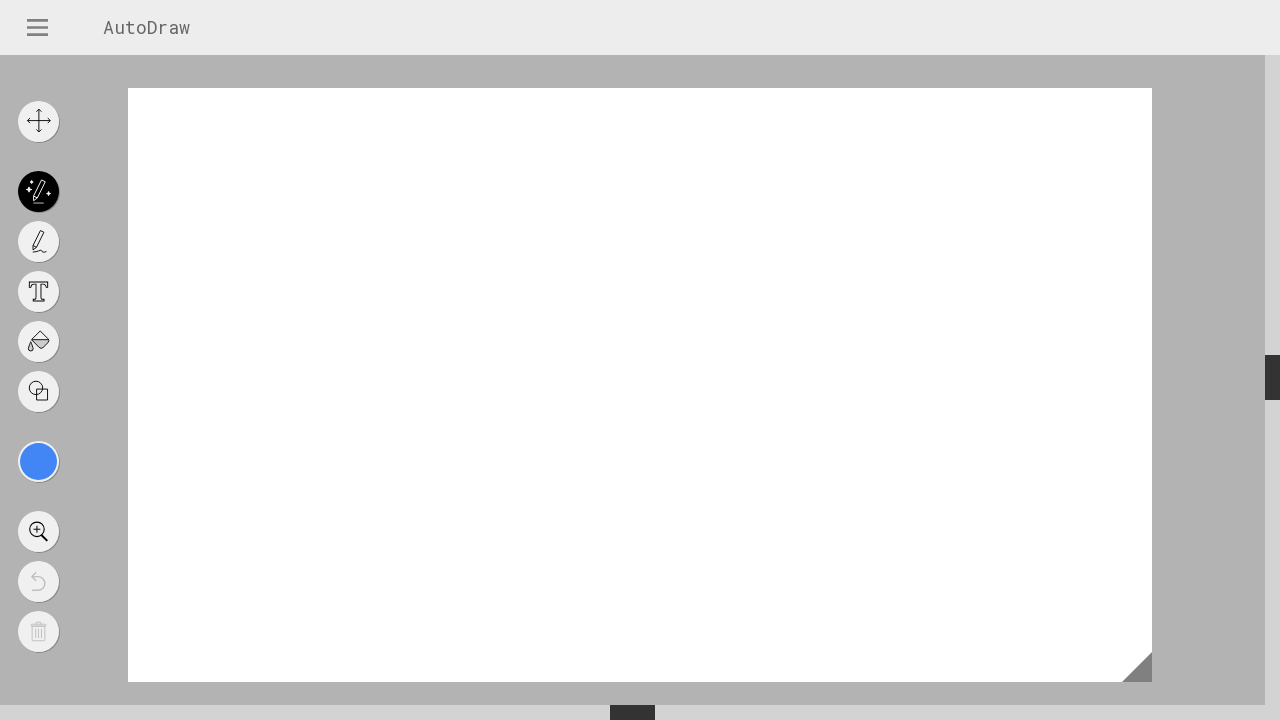

Drew a freehand shape on the canvas at (760, 473)
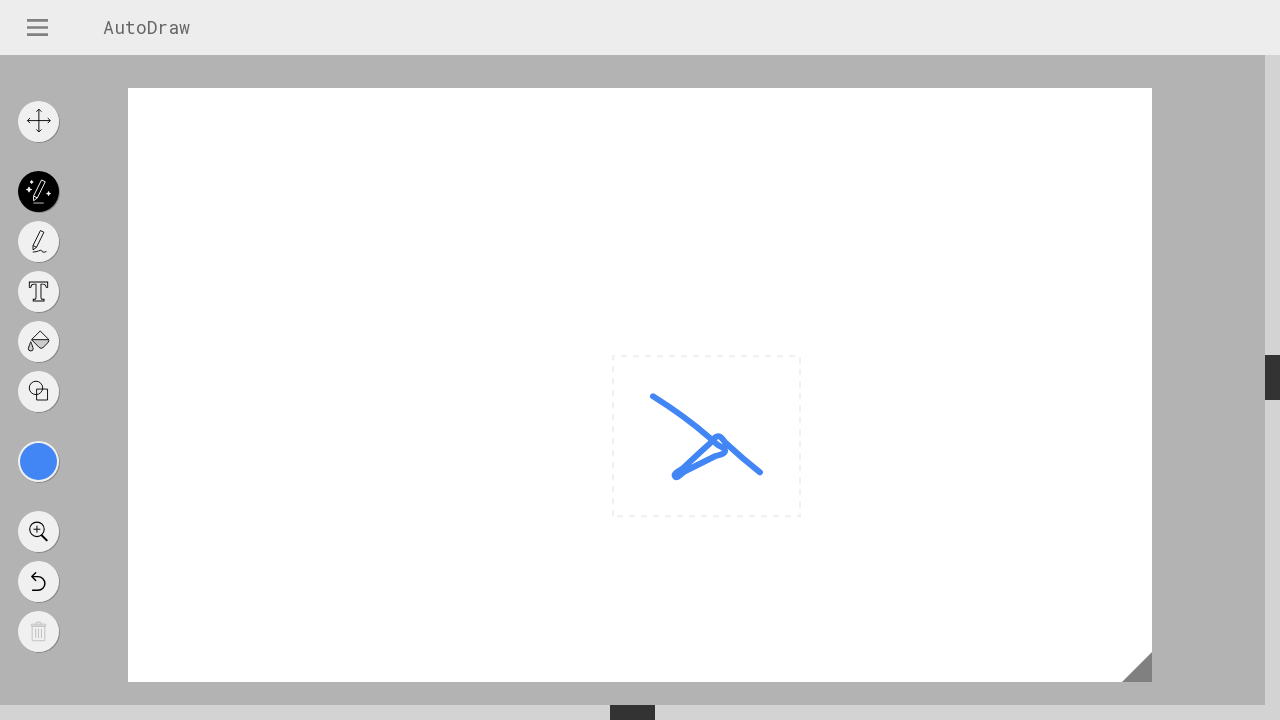

Waited for auto-suggestions to appear
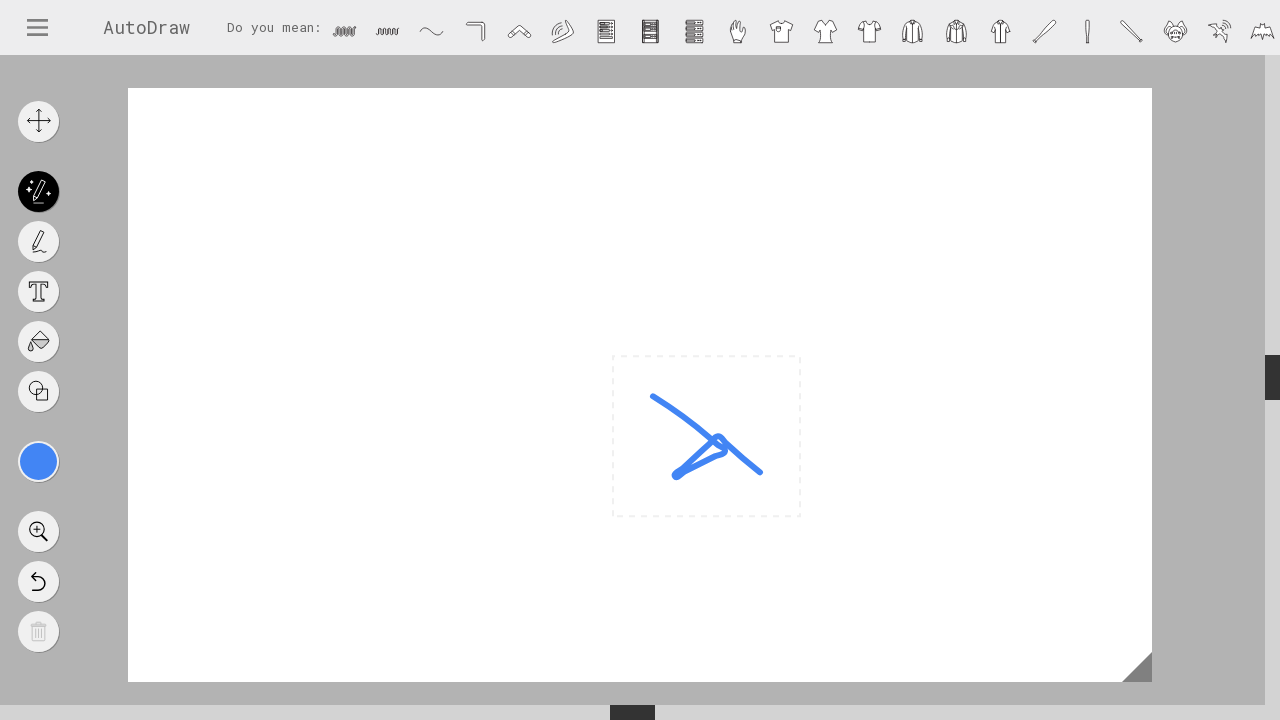

Auto-suggestions panel appeared
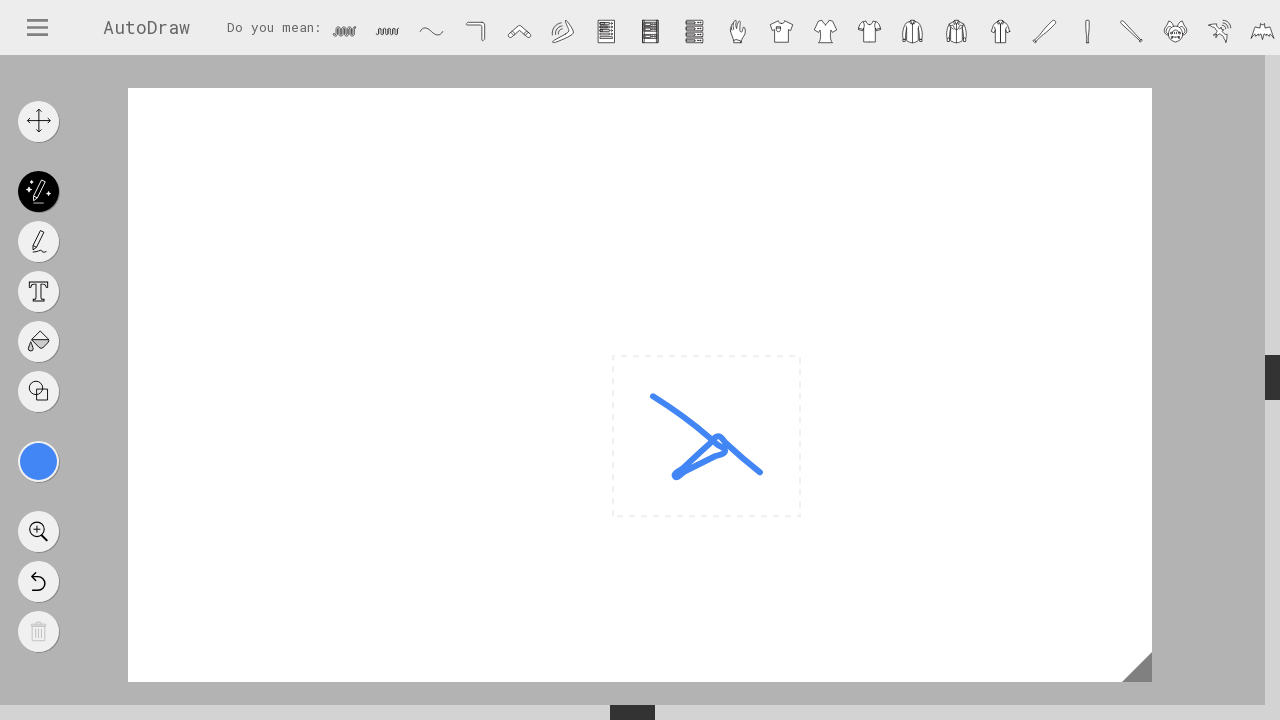

Clicked auto-suggestion #1 at (344, 31) on #autodraw-suggestions .thumbs img >> nth=0
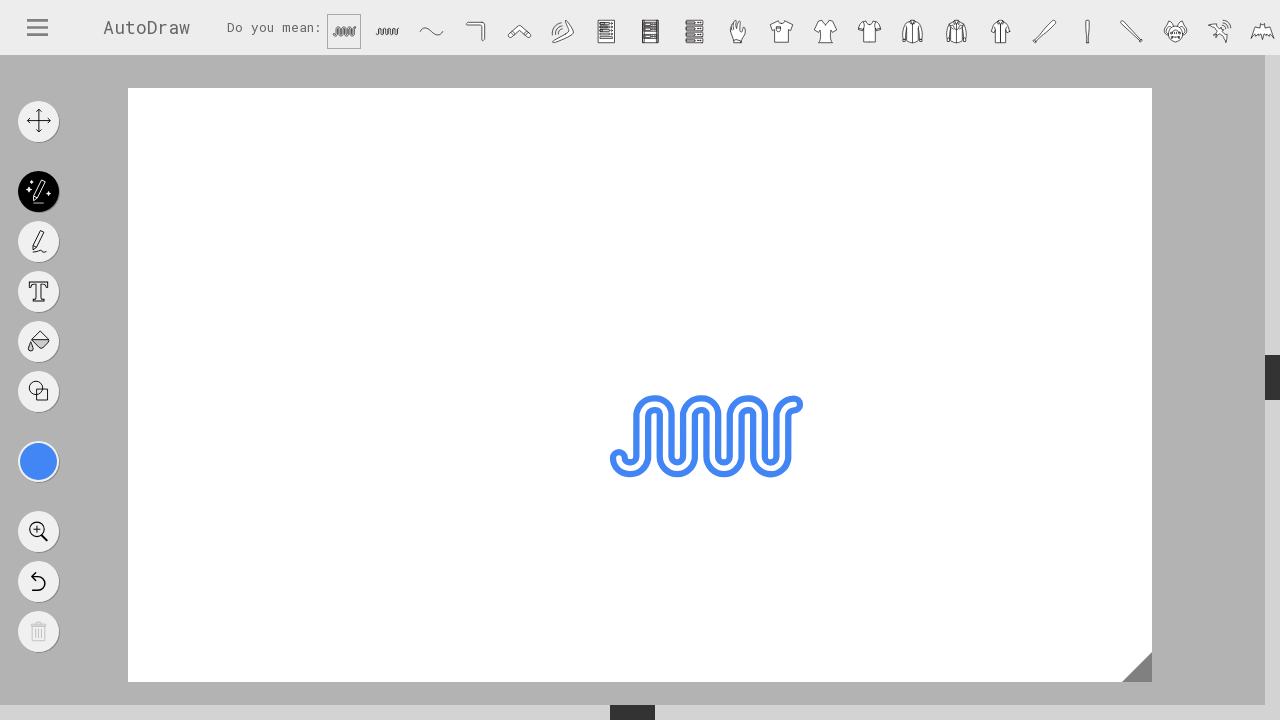

Waited after selecting suggestion #1
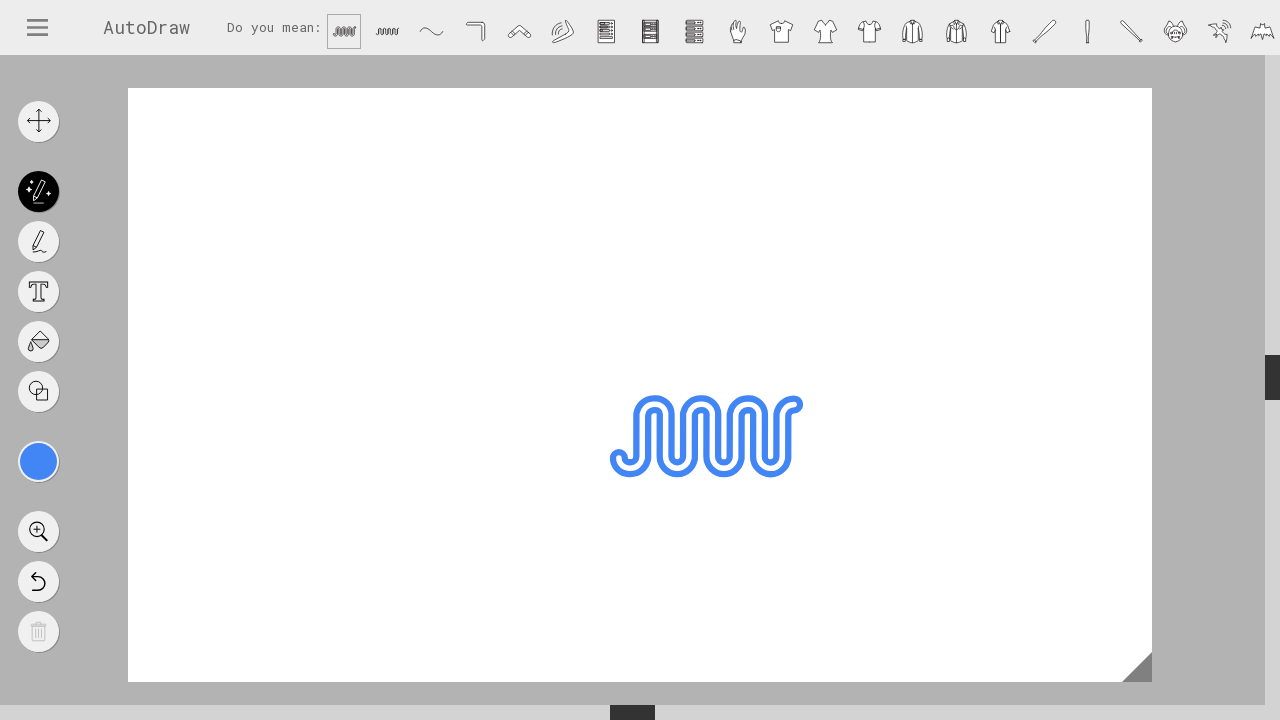

Clicked auto-suggestion #2 at (388, 31) on #autodraw-suggestions .thumbs img >> nth=1
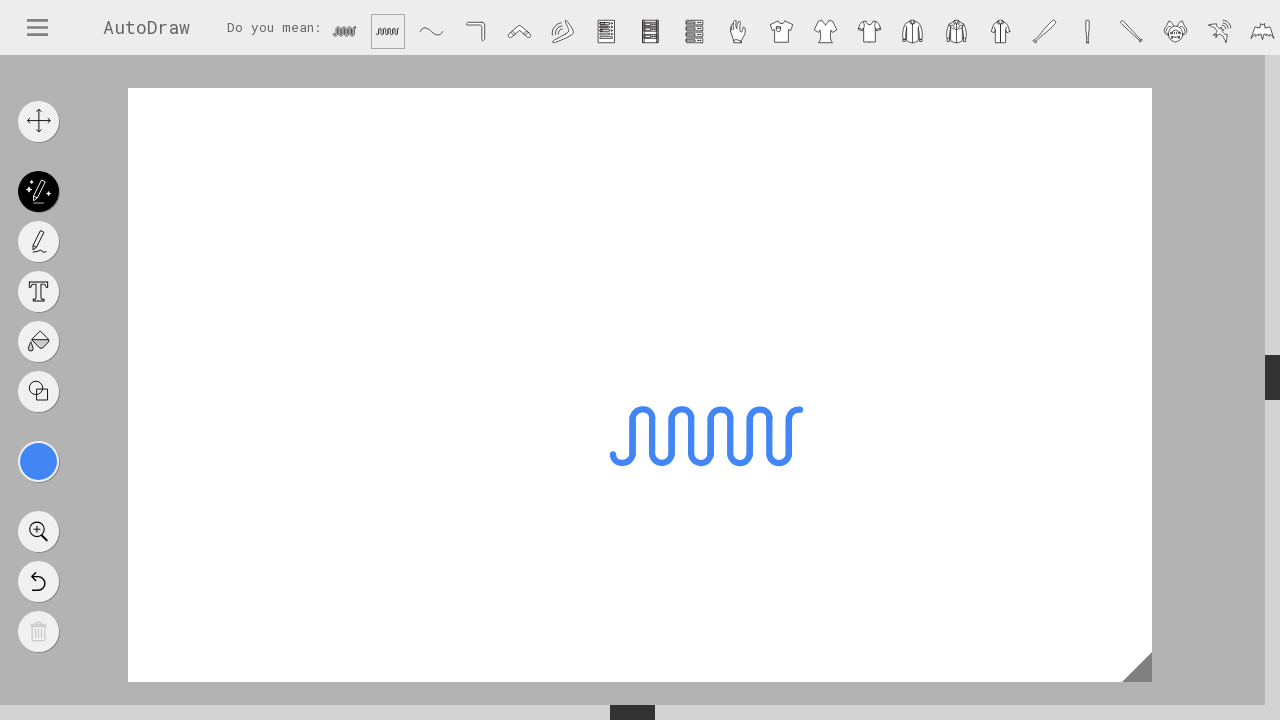

Waited after selecting suggestion #2
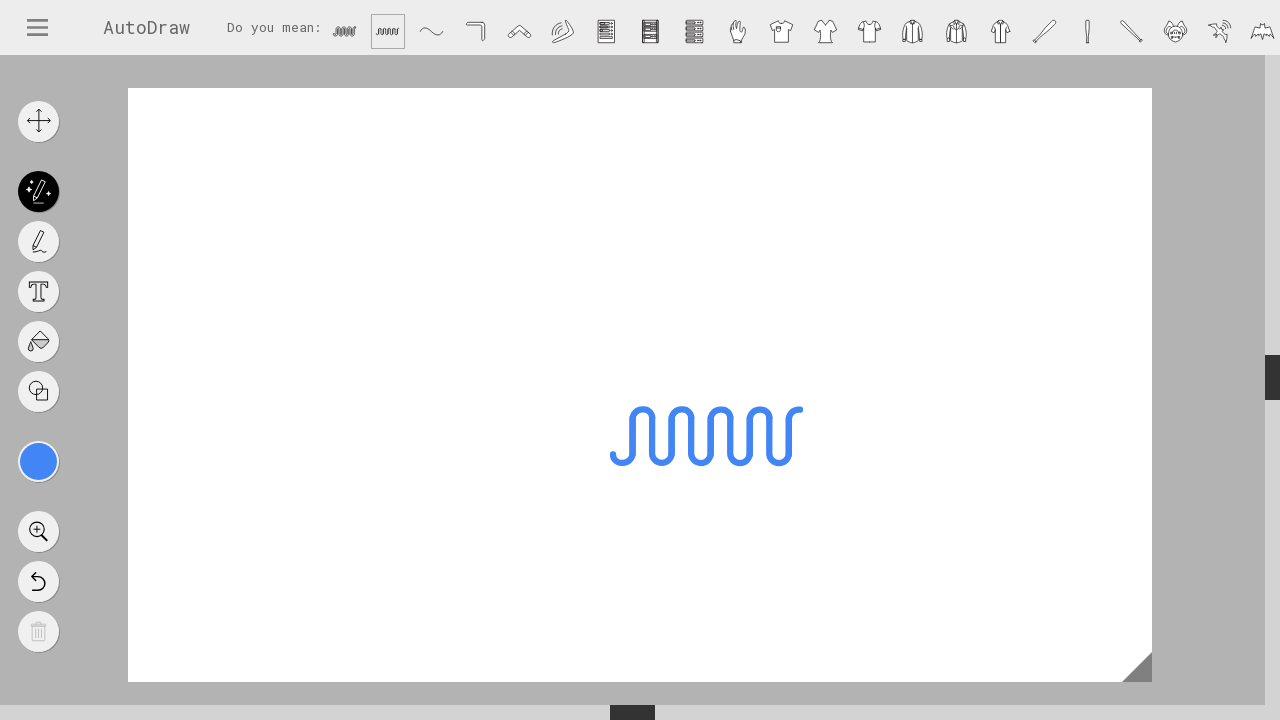

Clicked auto-suggestion #3 at (432, 31) on #autodraw-suggestions .thumbs img >> nth=2
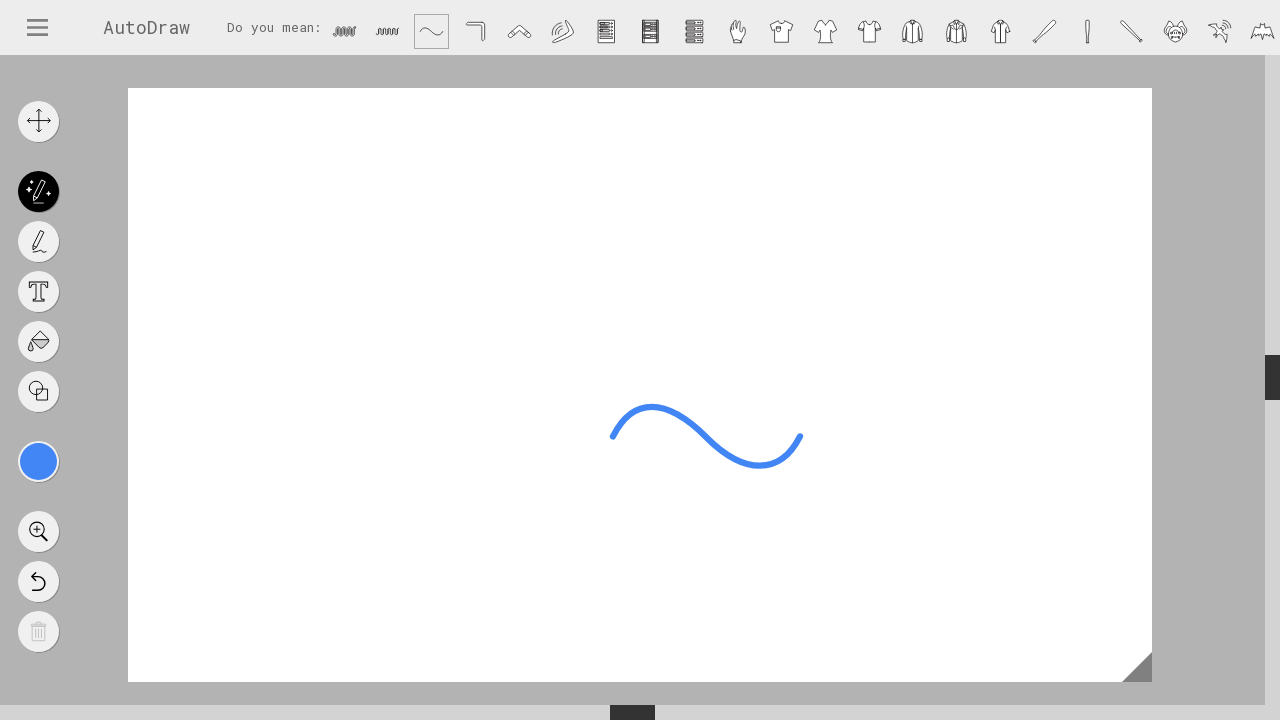

Waited after selecting suggestion #3
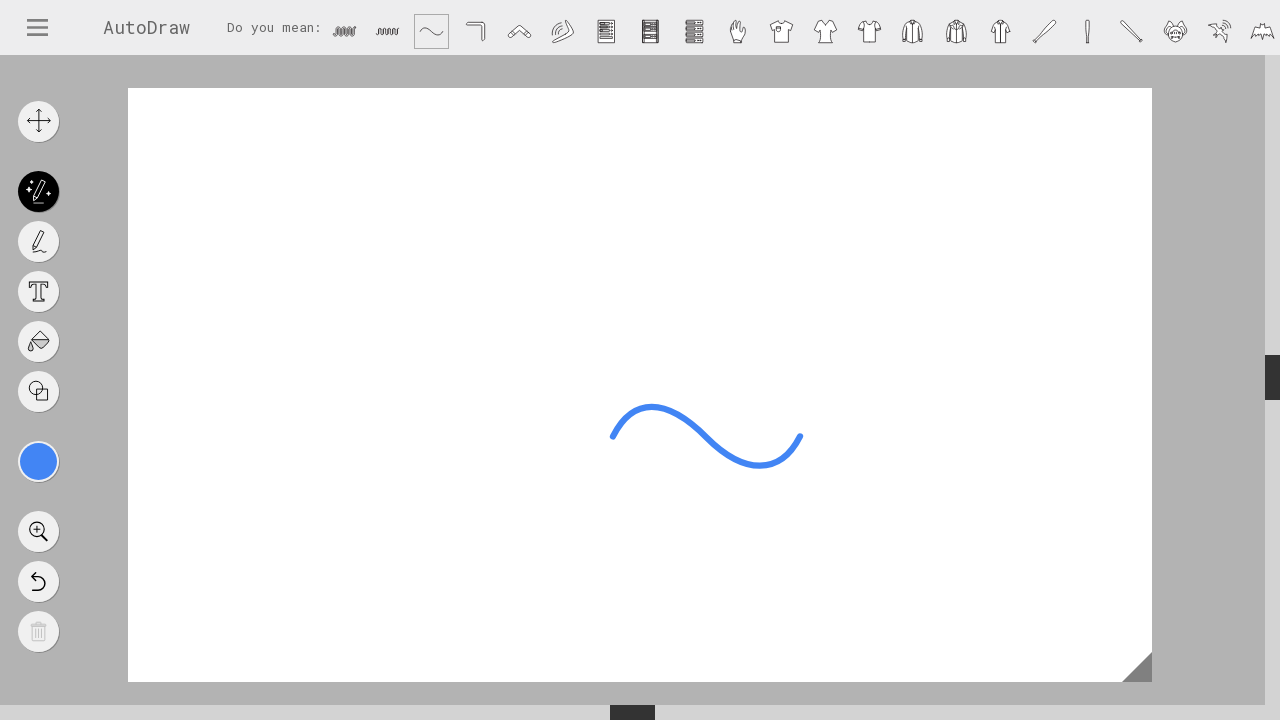

Selected pointer tool at (39, 121) on img[src='/assets/images/icons/tools/pointer.svg']
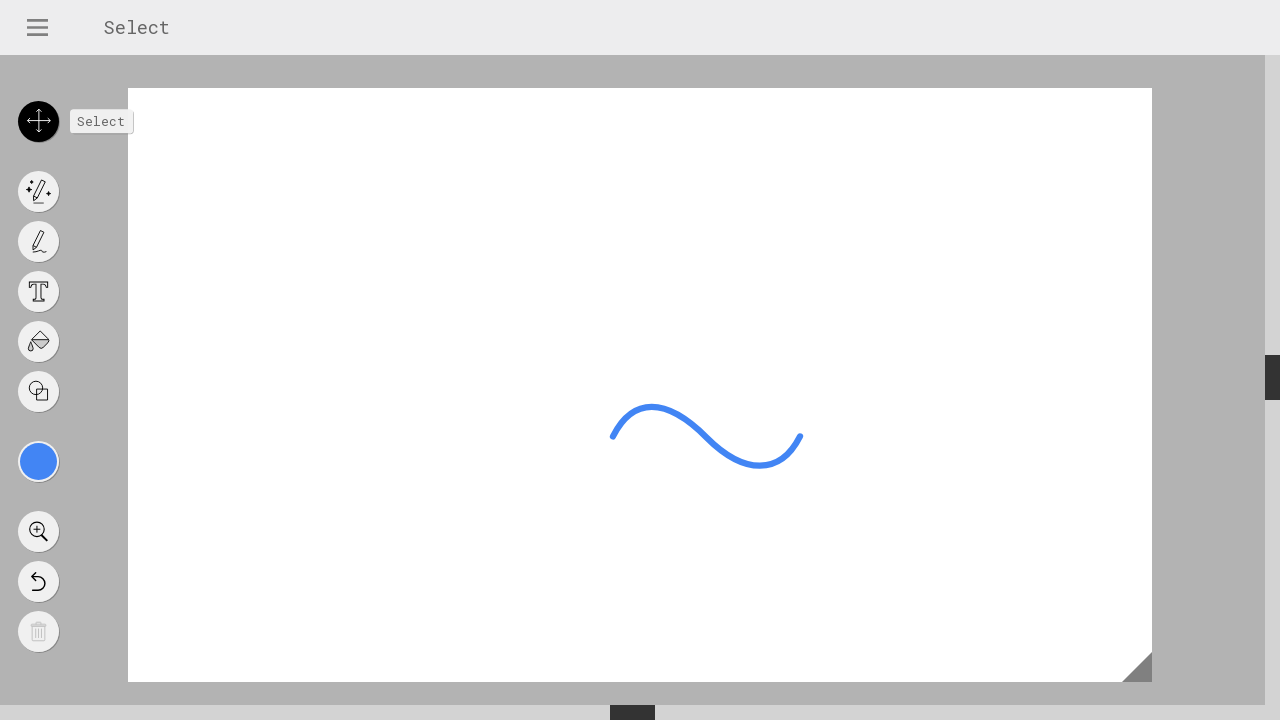

Moved a shape on the canvas at (740, 485)
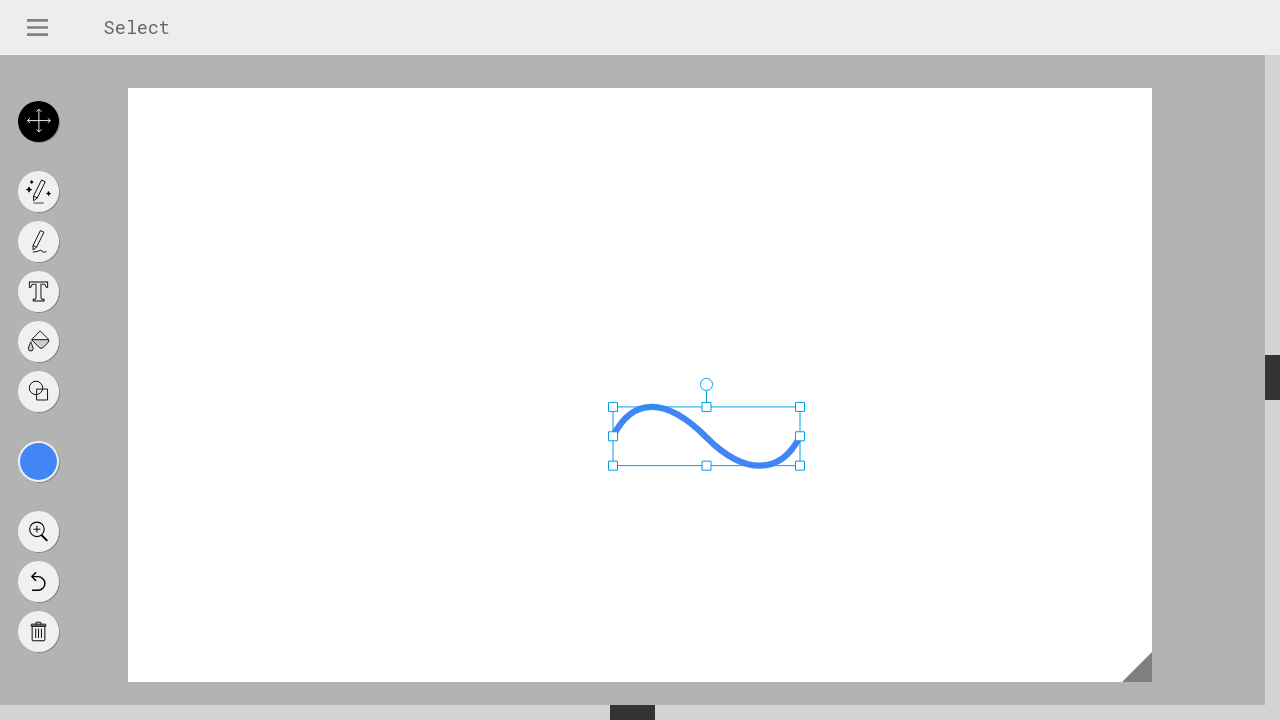

Clicked on a shape to select it at (690, 435)
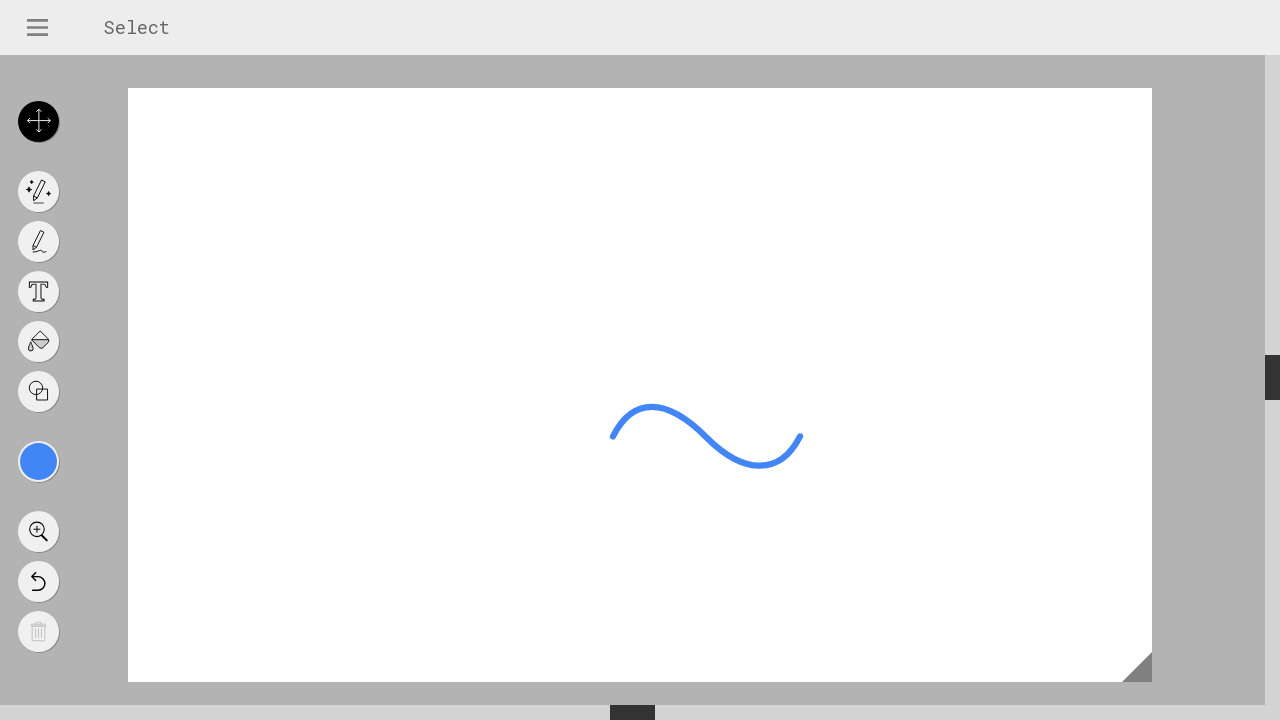

Adjusted position of selected shape at (697, 445)
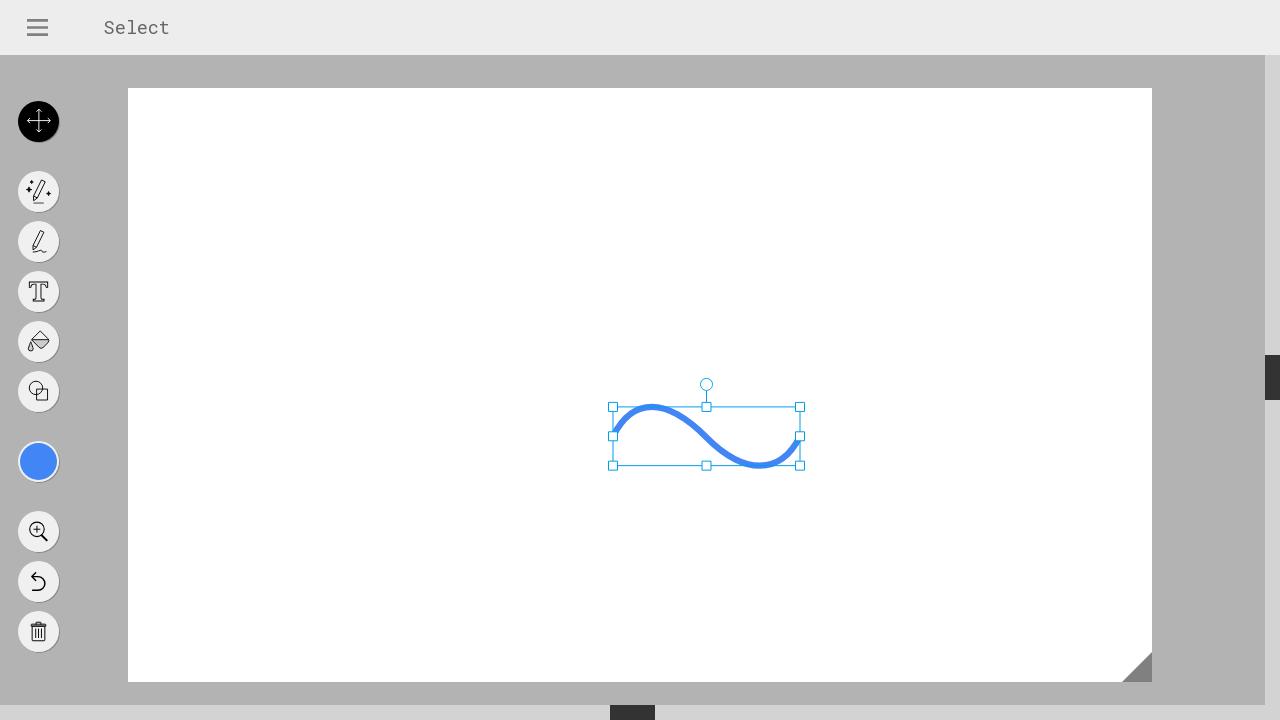

Selected type tool for adding text at (39, 291) on img[src='/assets/images/icons/tools/type.svg']
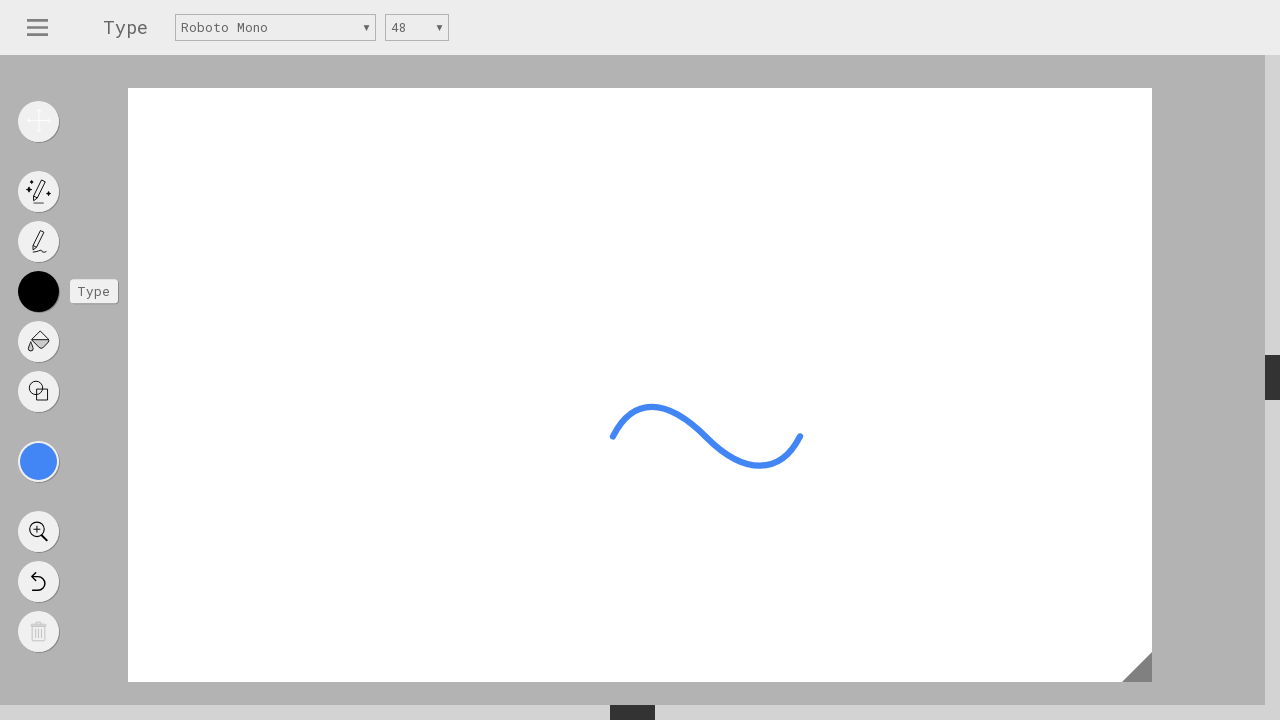

Clicked on canvas to place text cursor at (642, 387)
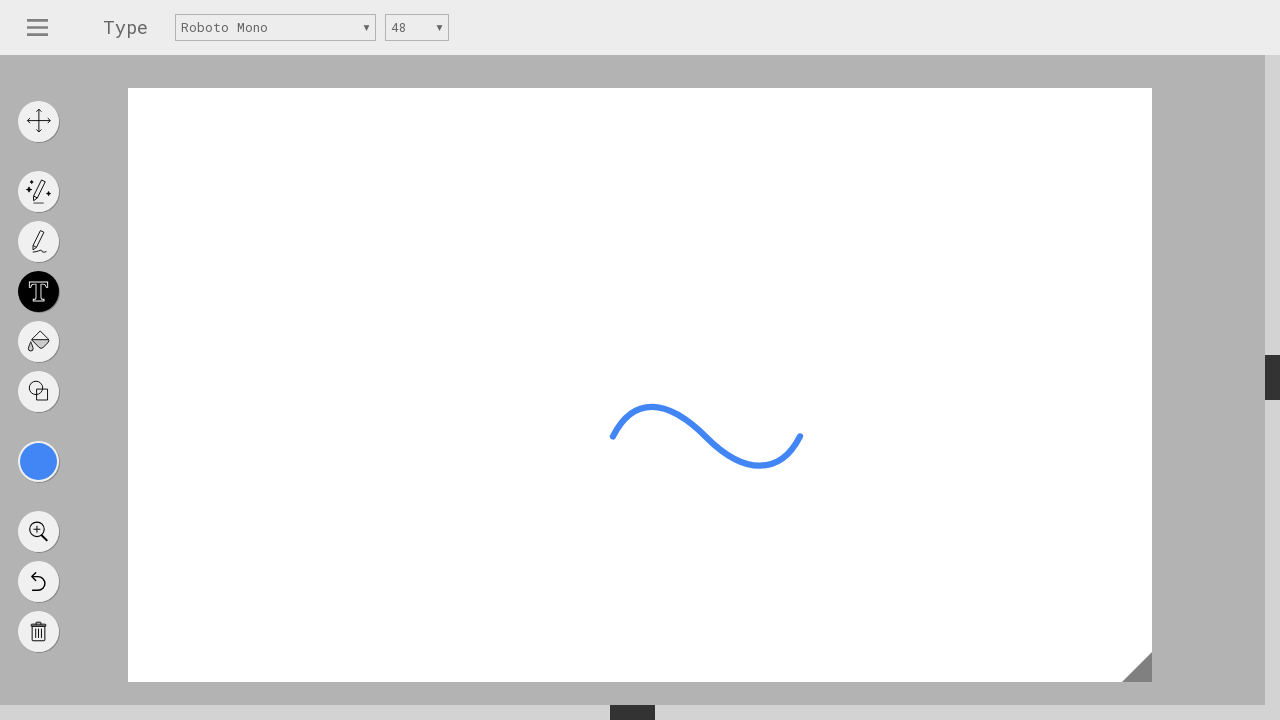

Typed 'CREATIVE DRAWING' text on canvas
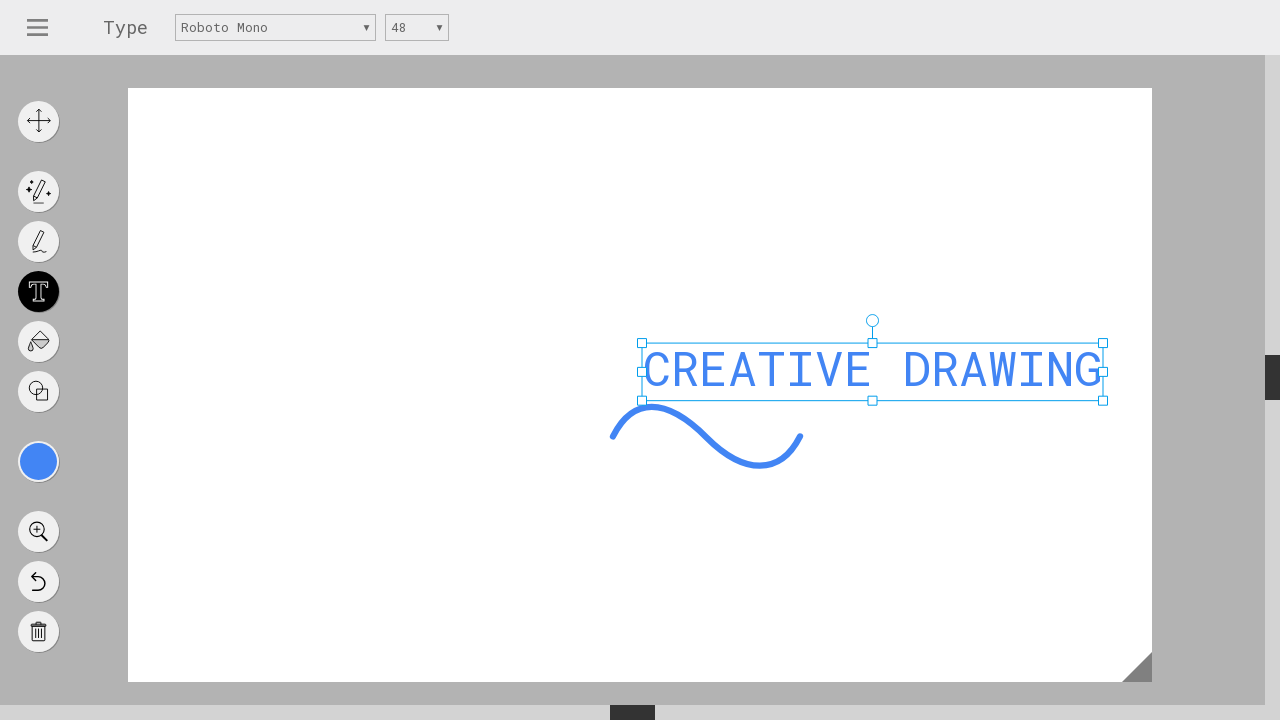

Waited after text input
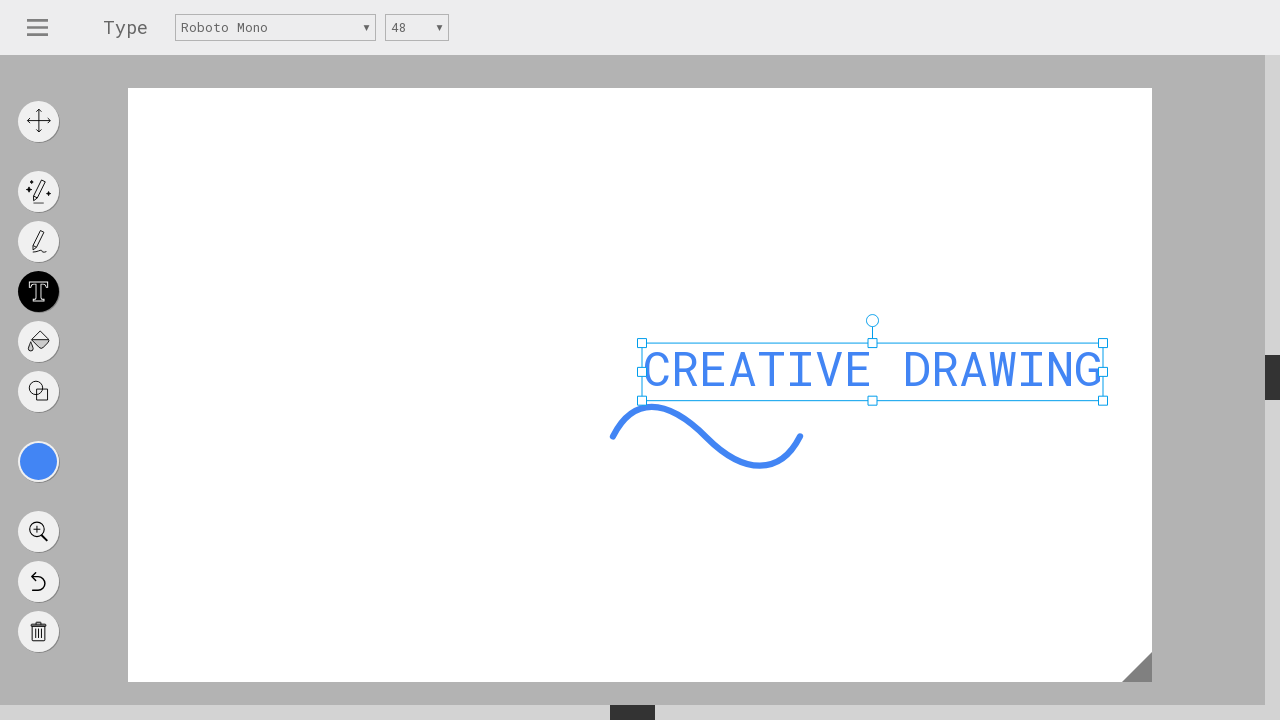

Selected bucket fill tool at (39, 342) on img[src='/assets/images/icons/tools/bucket.svg']
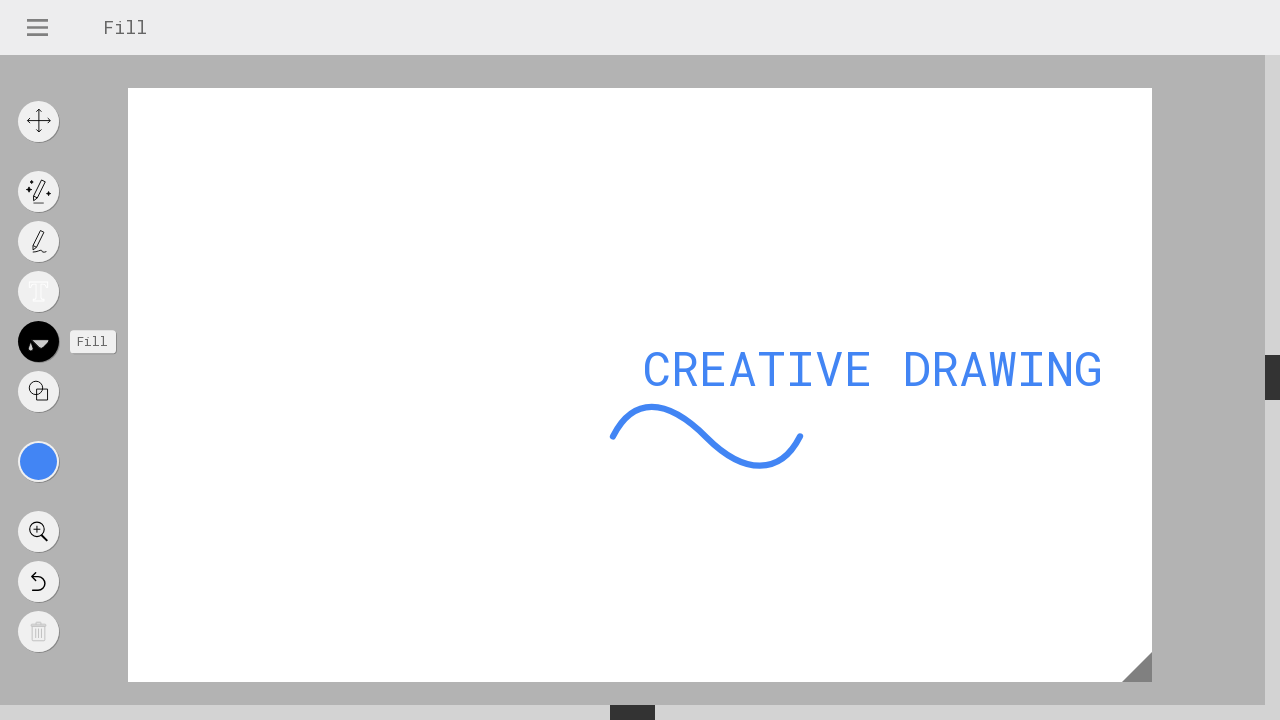

Used bucket fill tool on canvas at (640, 385)
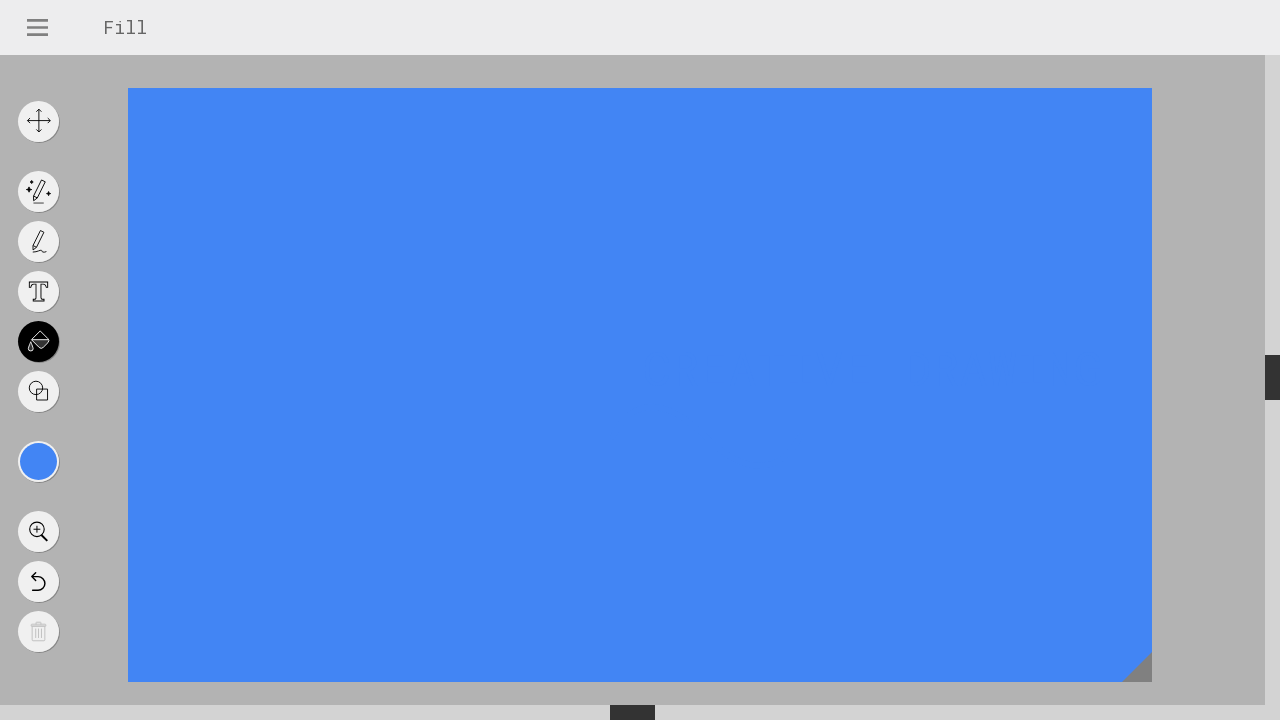

Waited after filling with bucket tool
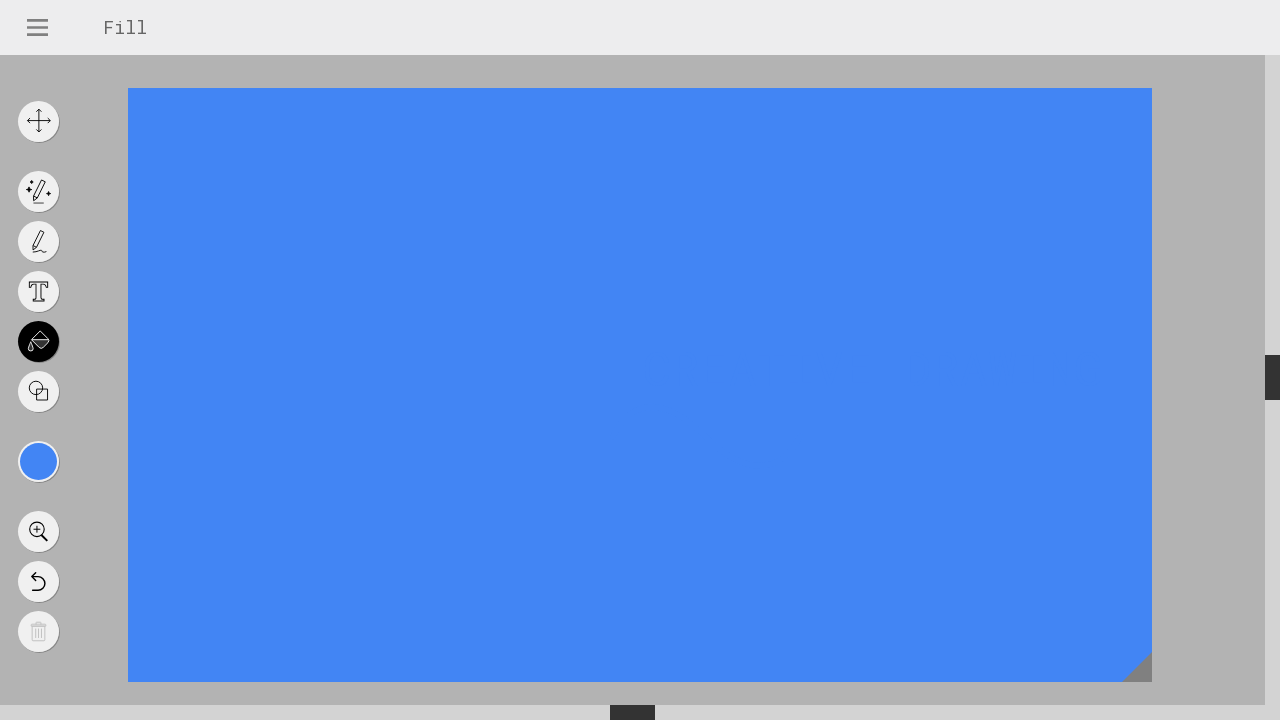

Selected zoom tool at (39, 531) on img[src='/assets/images/icons/tools/zoom.svg']
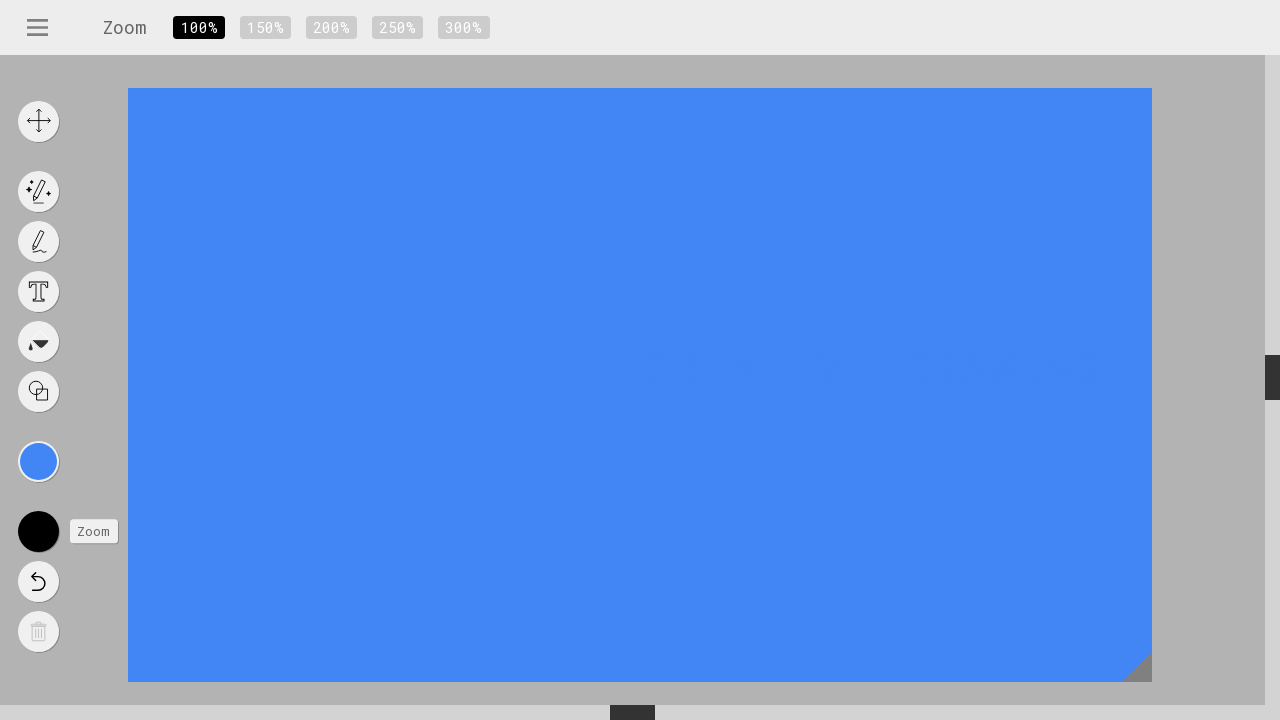

Clicked zoom level: div.zoom-preset.active at (199, 27) on div.zoom-preset.active
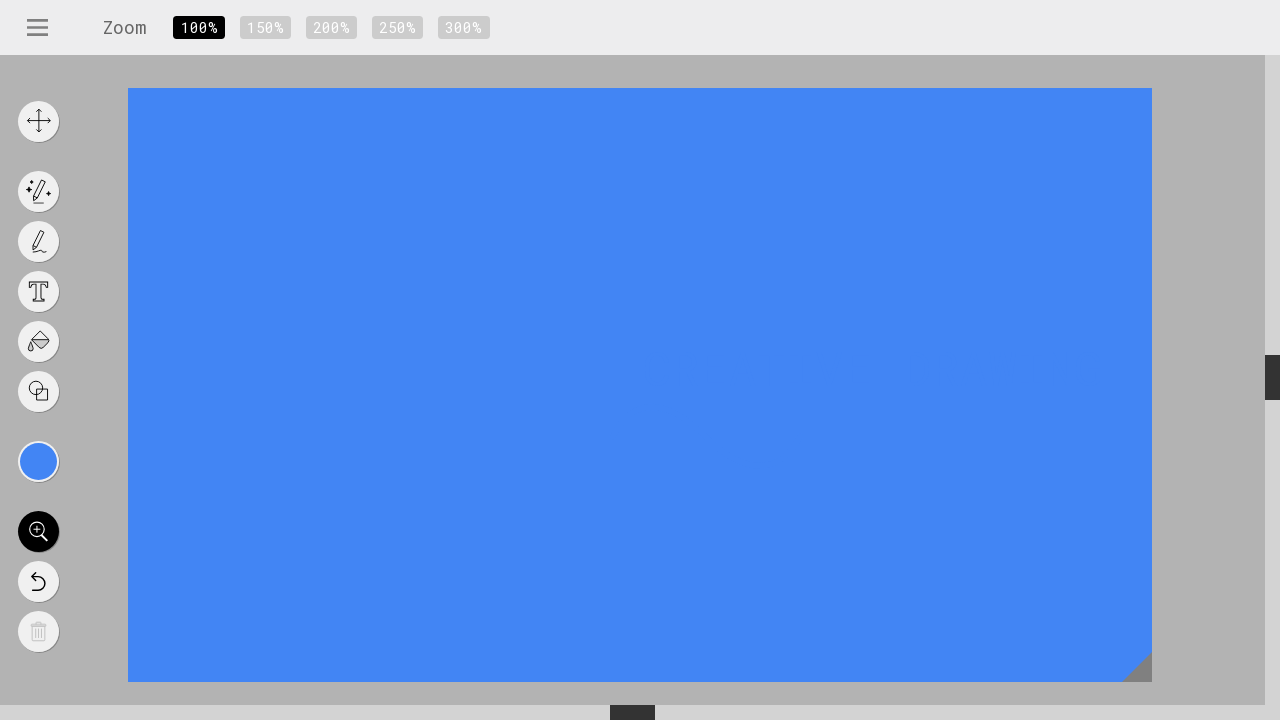

Waited after zooming
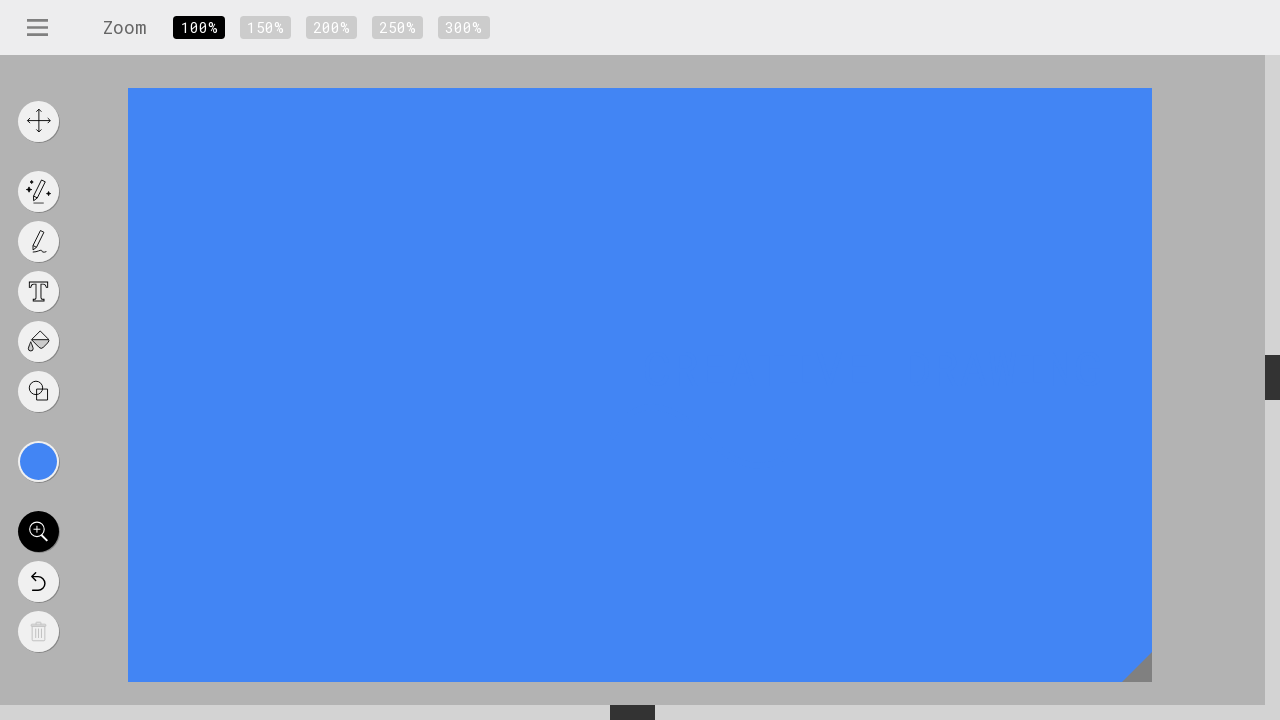

Clicked zoom level: div.settings-panel div:has-text('150%') at (265, 27) on div.settings-panel div:has-text('150%')
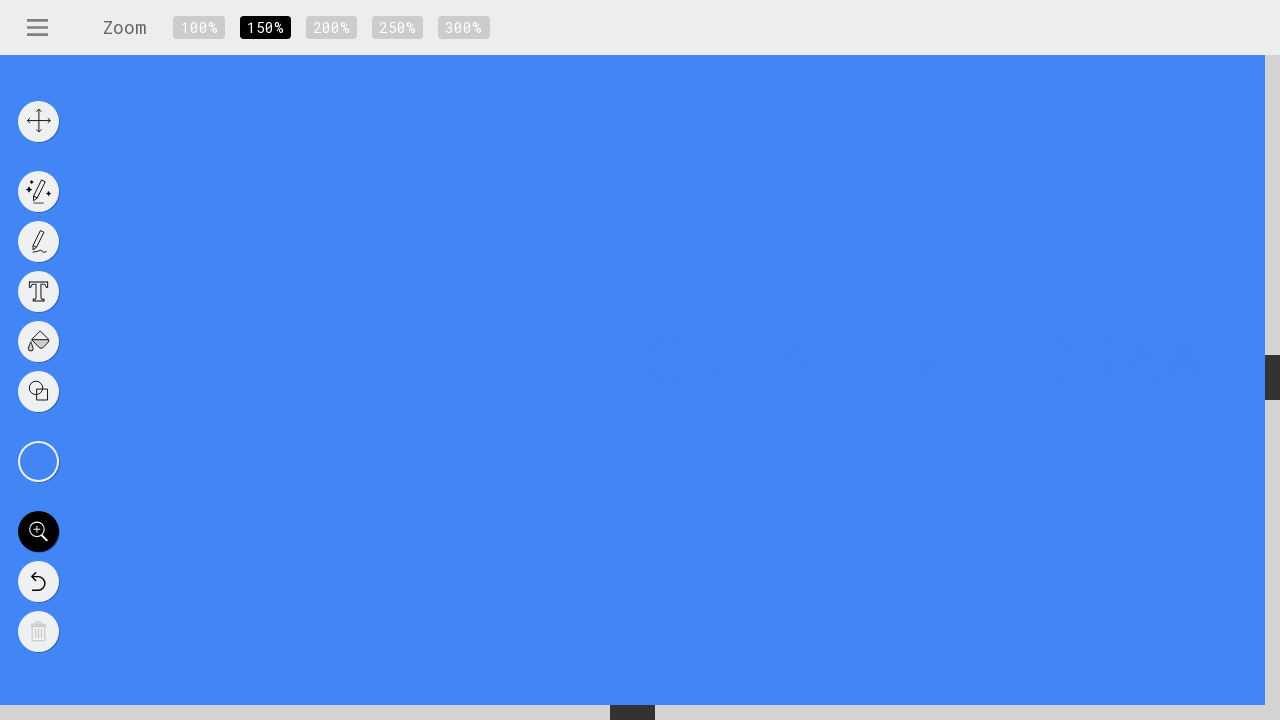

Waited after zooming
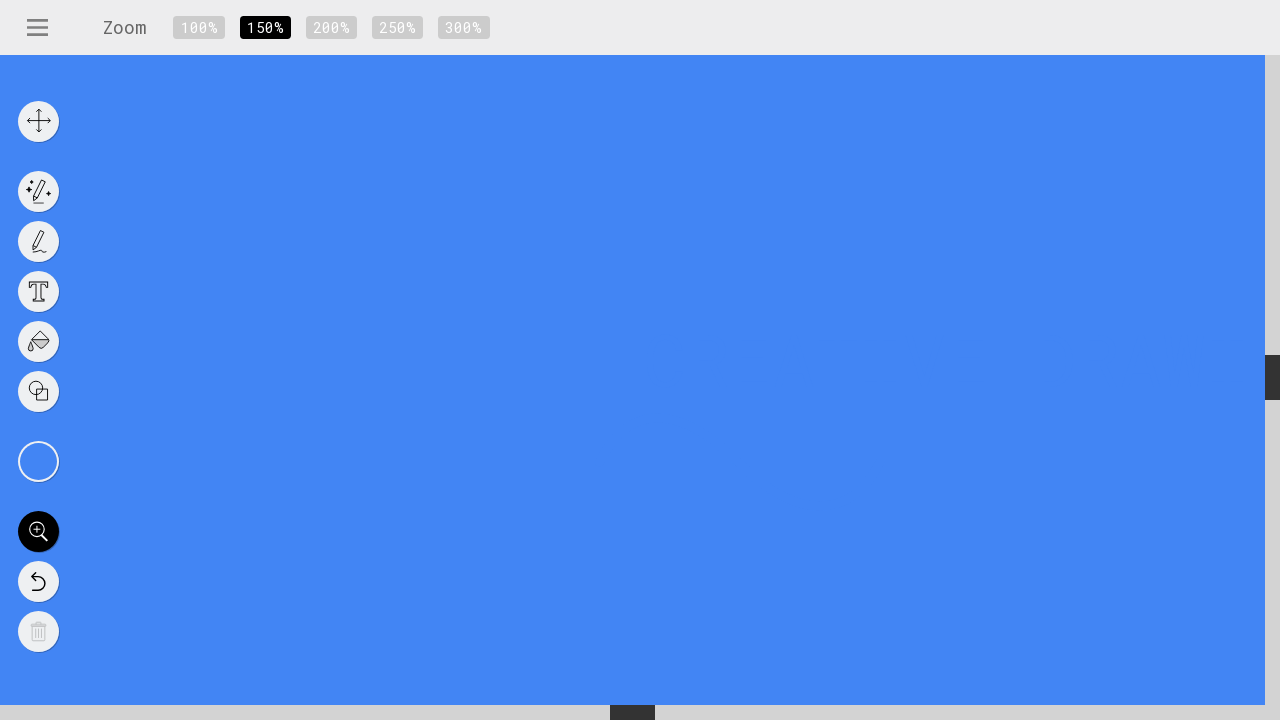

Clicked zoom level: div.settings-panel div:has-text('200%') at (331, 27) on div.settings-panel div:has-text('200%')
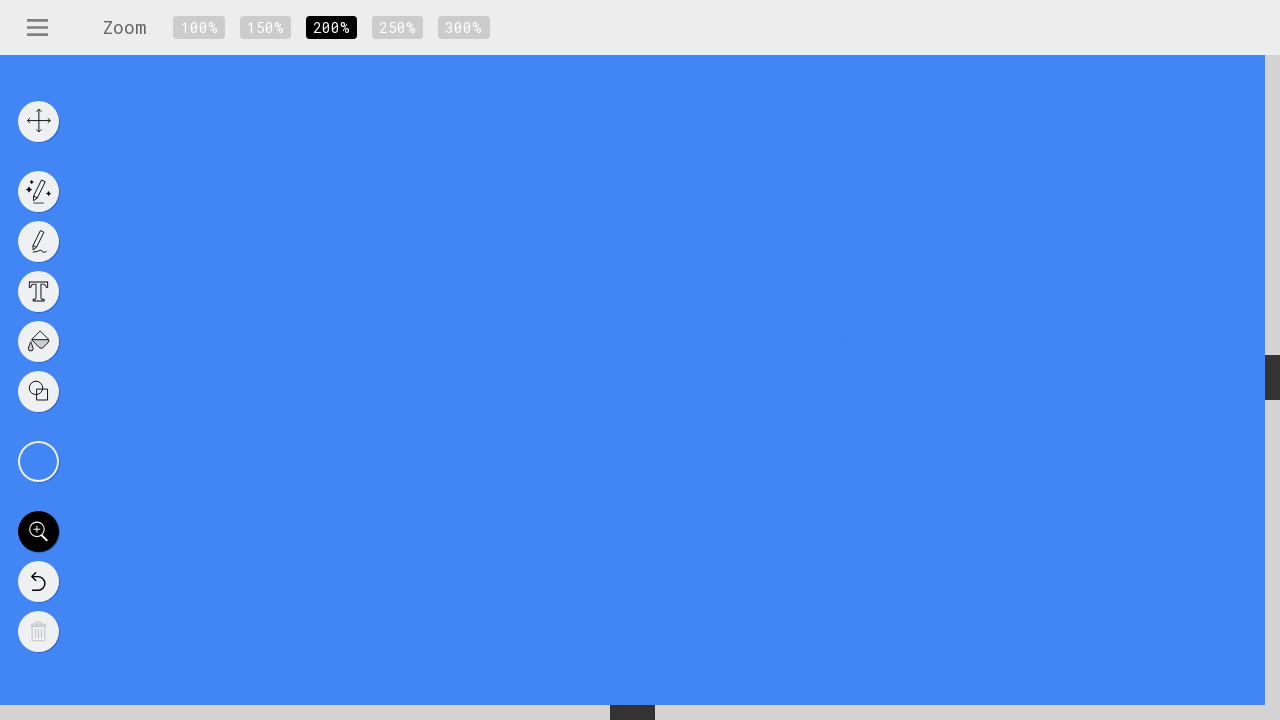

Waited after zooming
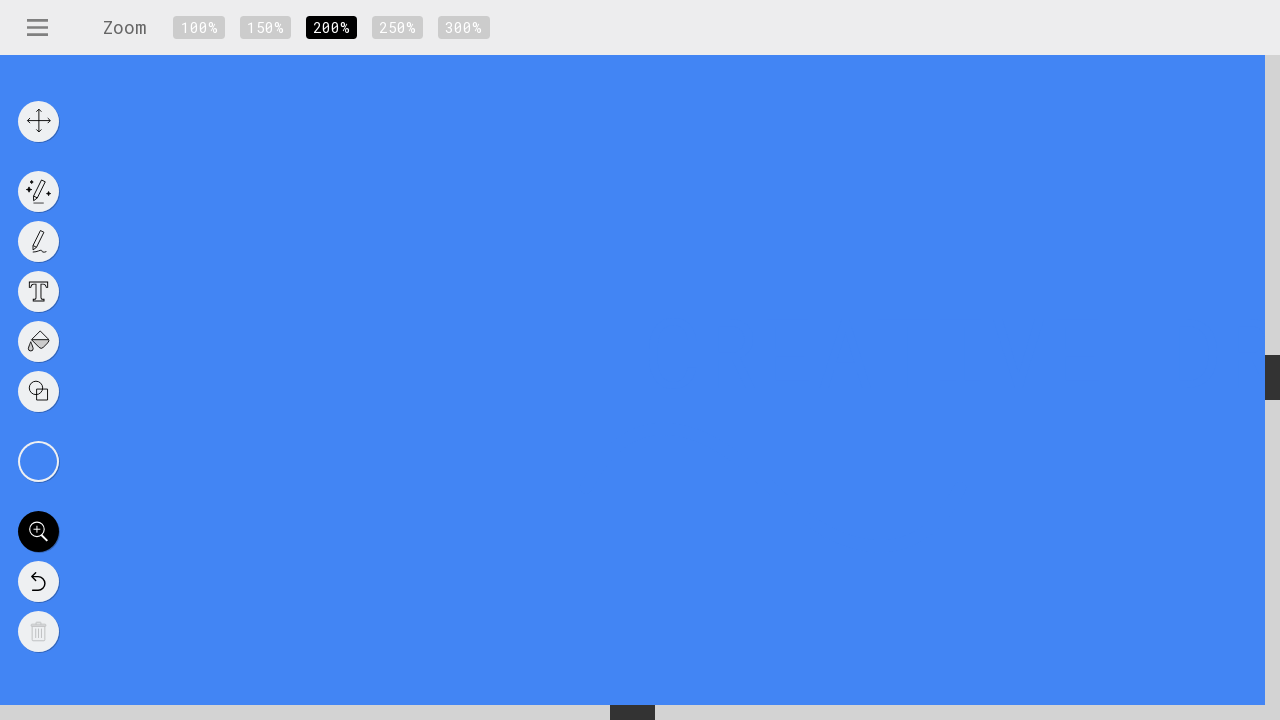

Clicked zoom level: div.settings-panel div:has-text('250%') at (398, 27) on div.settings-panel div:has-text('250%')
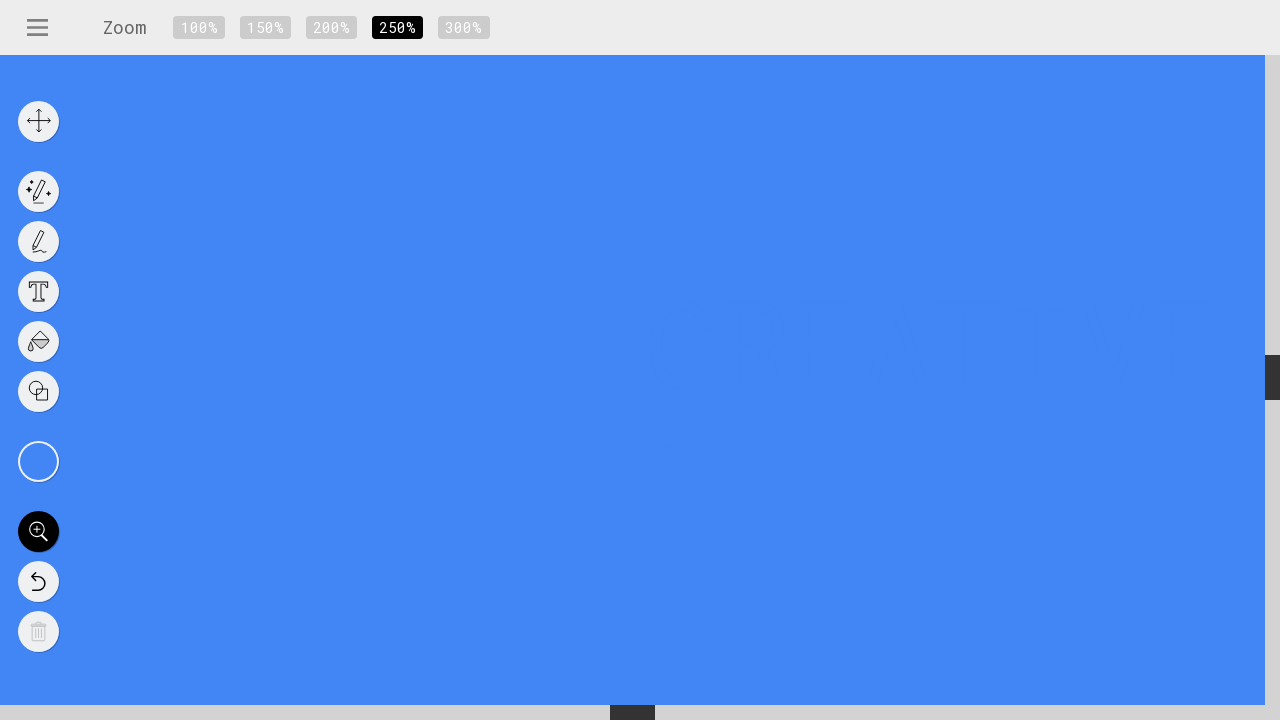

Waited after zooming
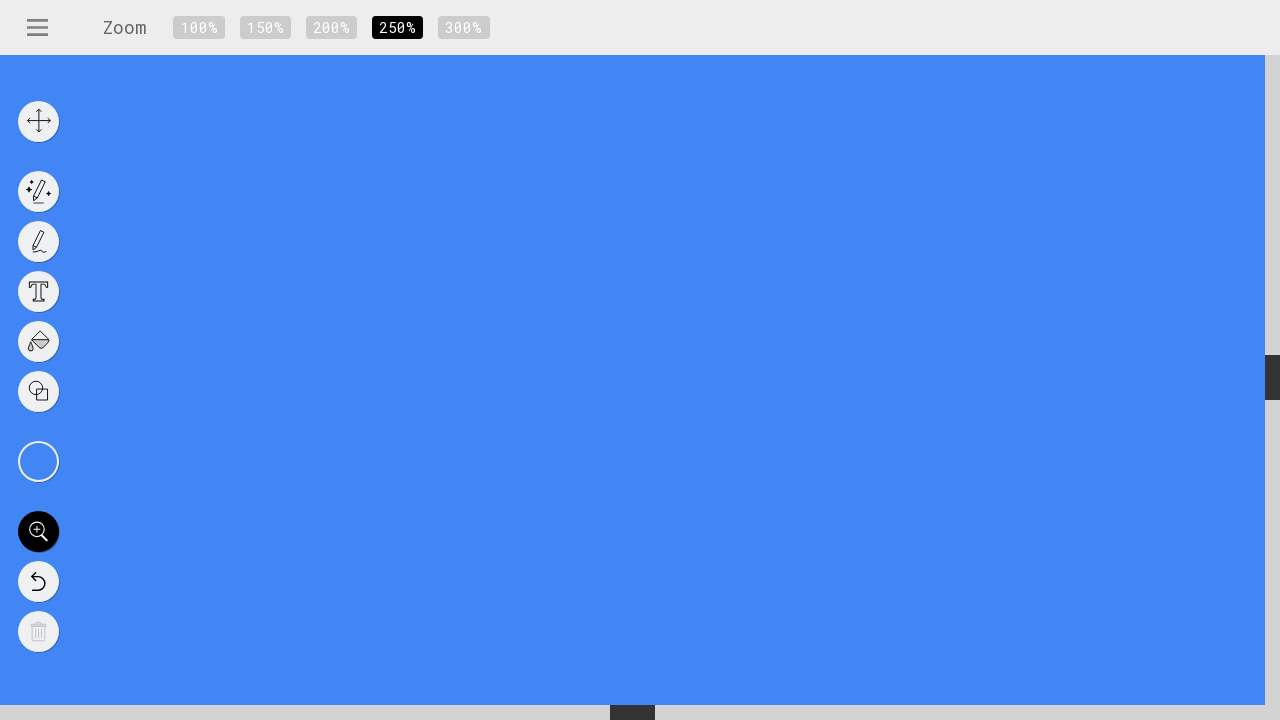

Clicked zoom level: div.settings-panel div:has-text('300%') at (464, 27) on div.settings-panel div:has-text('300%')
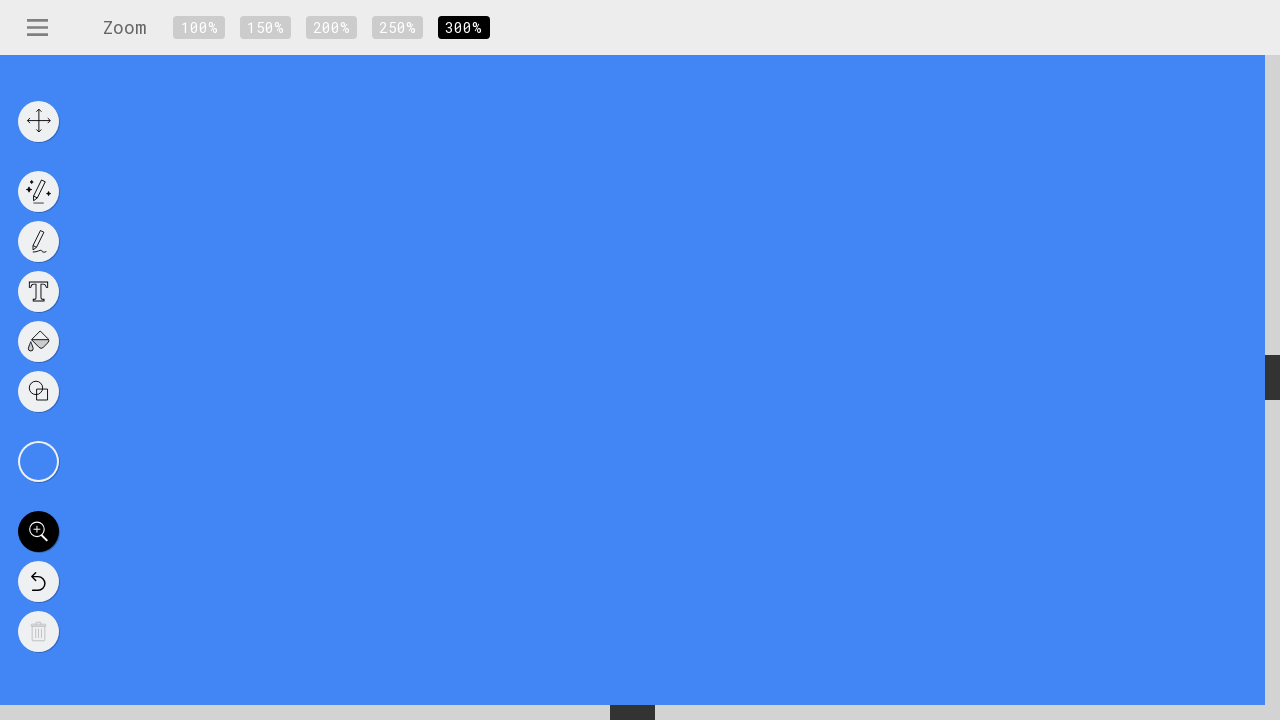

Waited after zooming
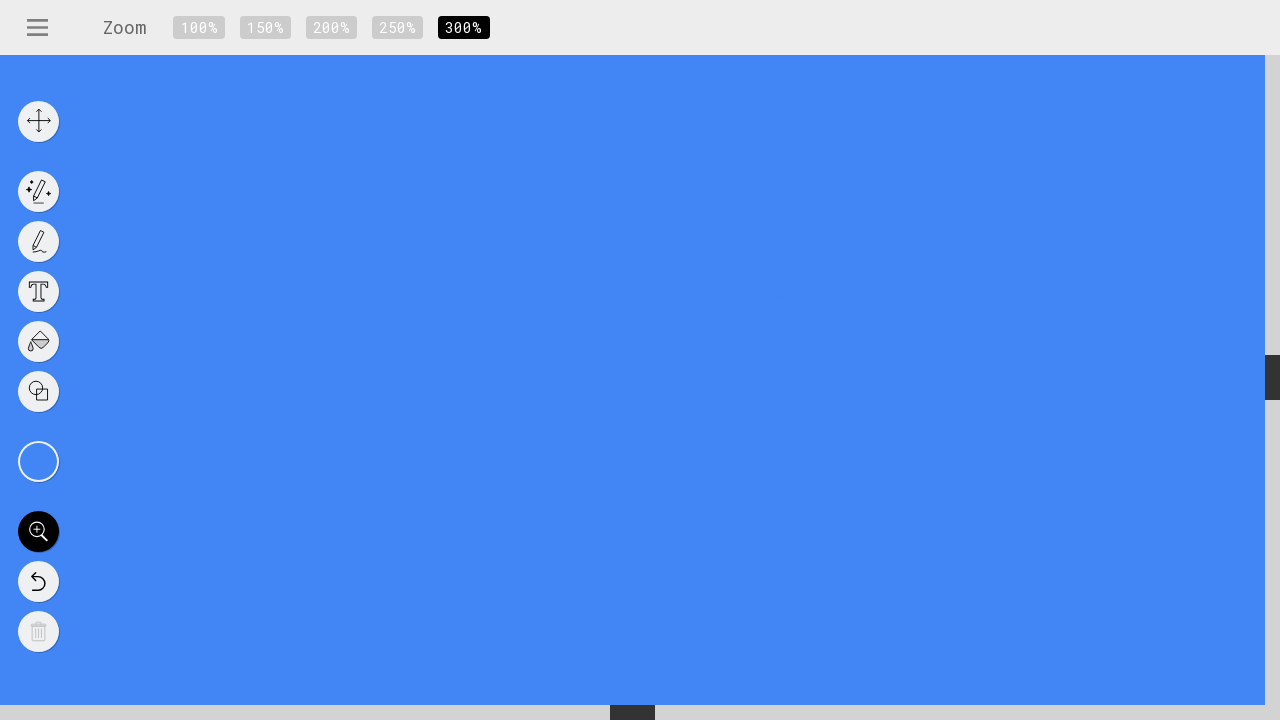

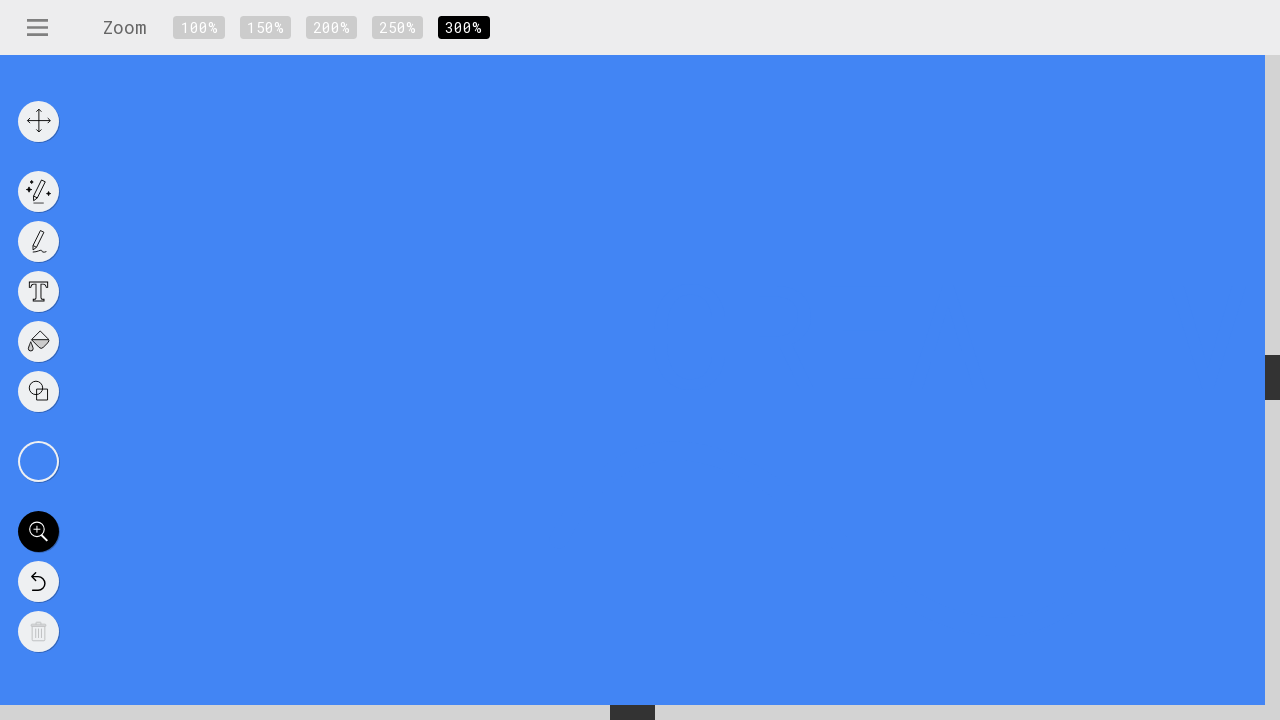